Tests opening multiple footer links in new browser tabs using keyboard shortcuts (Ctrl+Enter) and then switching between all opened windows/tabs.

Starting URL: https://rahulshettyacademy.com/AutomationPractice/

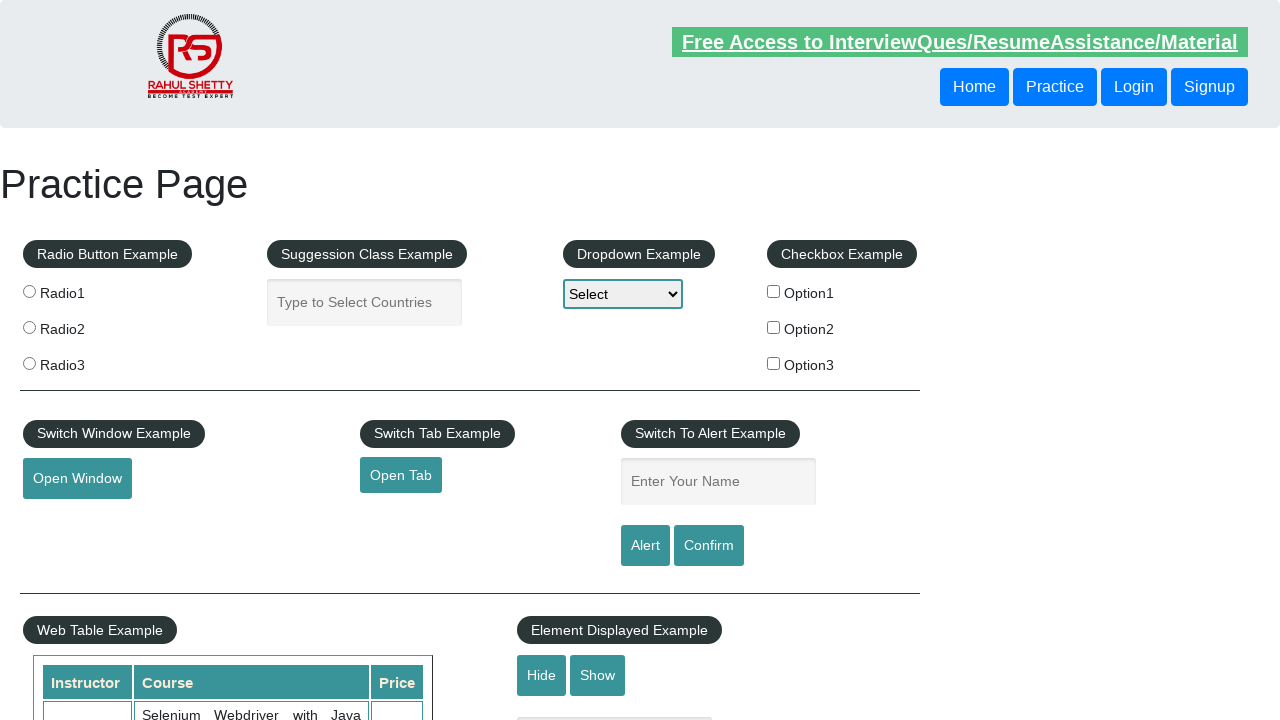

Waited for footer section to be visible
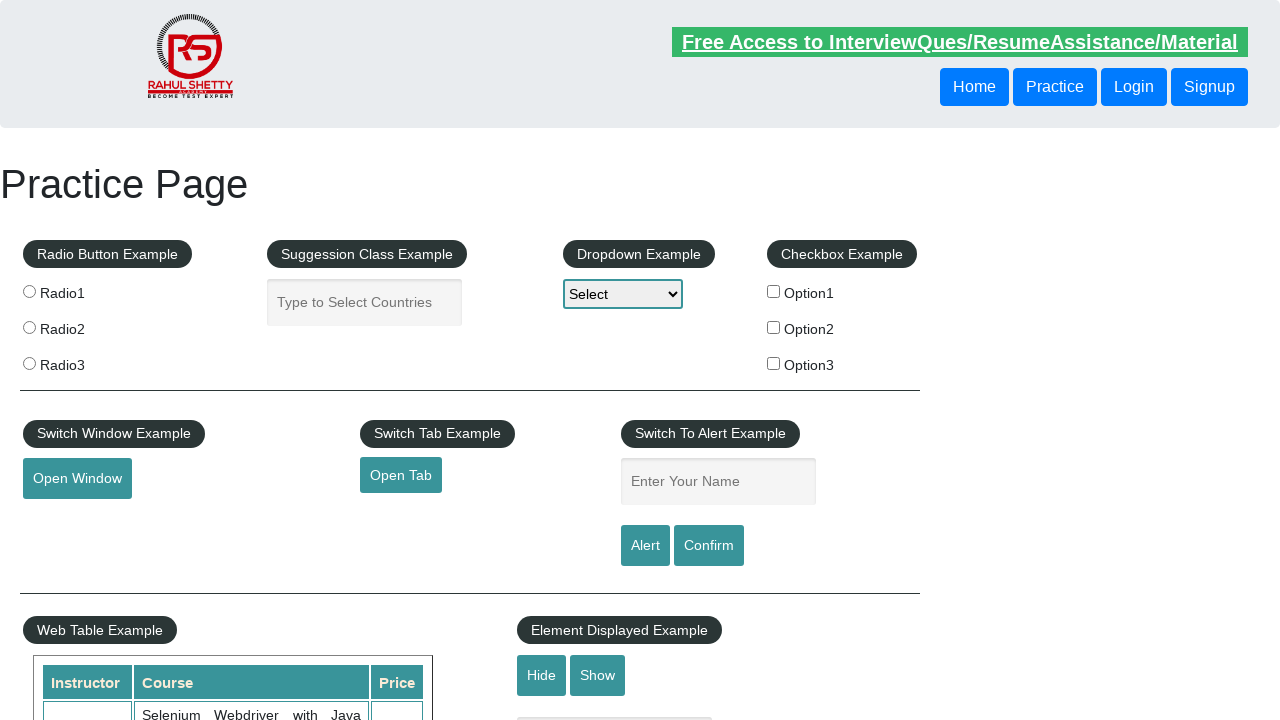

Located first section of footer links
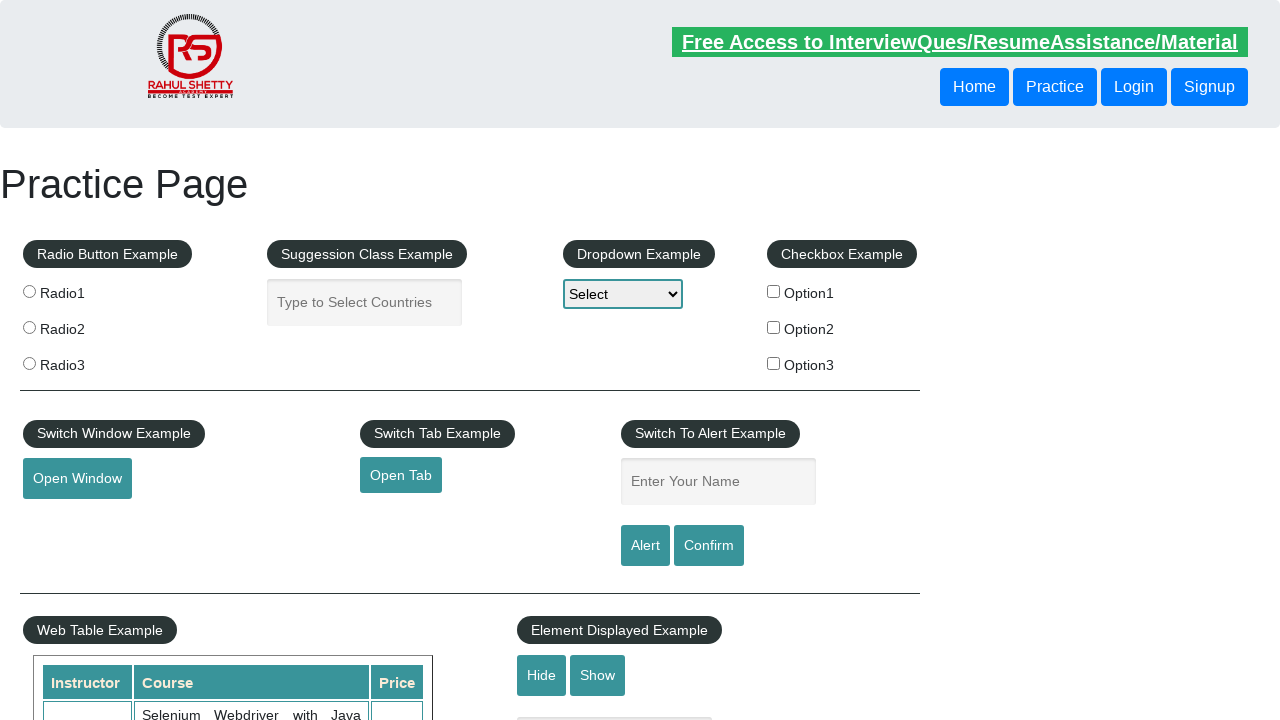

Located all links in first footer section
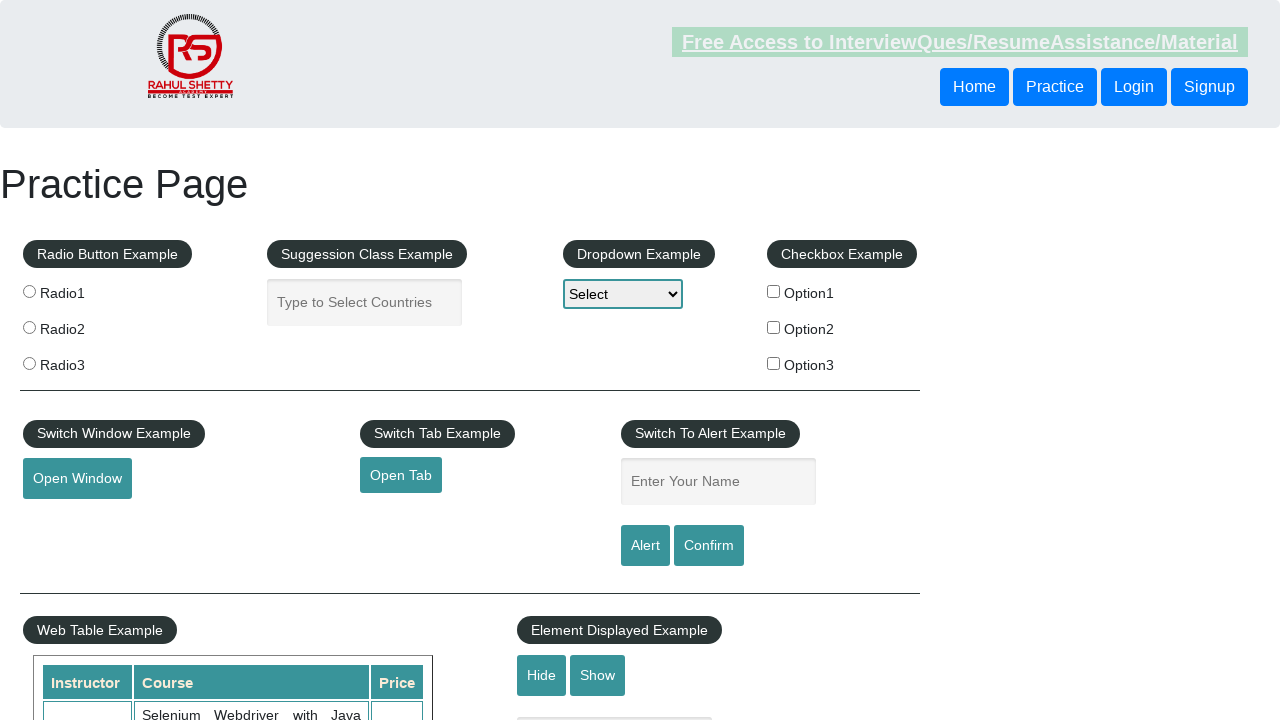

Found 5 footer links to open
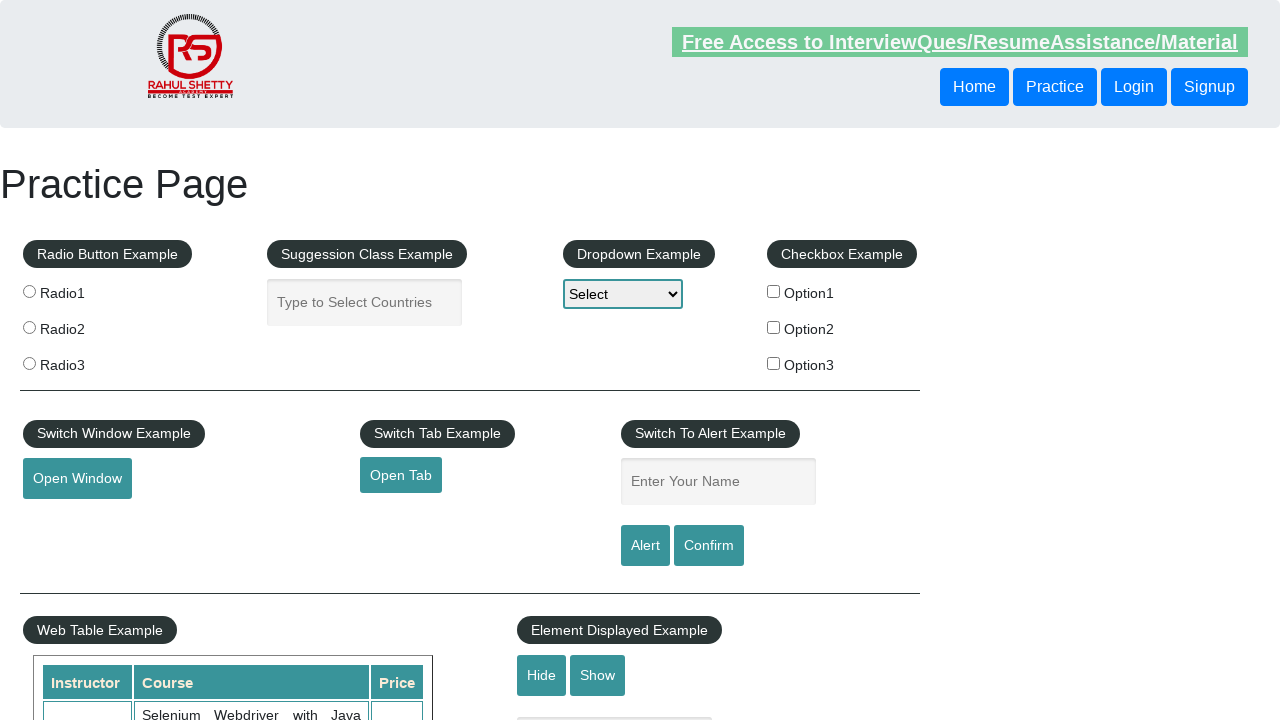

Opened footer link 1 of 5 in new tab using Ctrl+Click at (157, 482) on xpath=//table/tbody/tr/td[1]/ul >> a >> nth=0
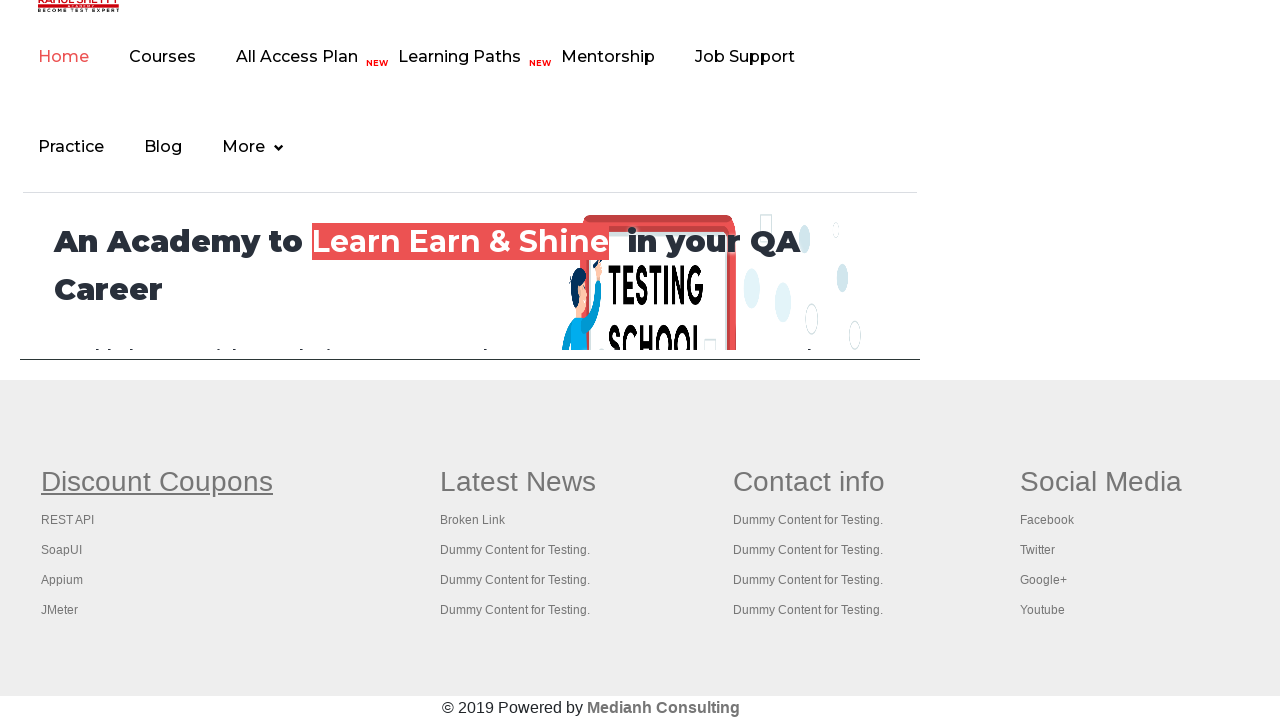

Opened footer link 2 of 5 in new tab using Ctrl+Click at (68, 520) on xpath=//table/tbody/tr/td[1]/ul >> a >> nth=1
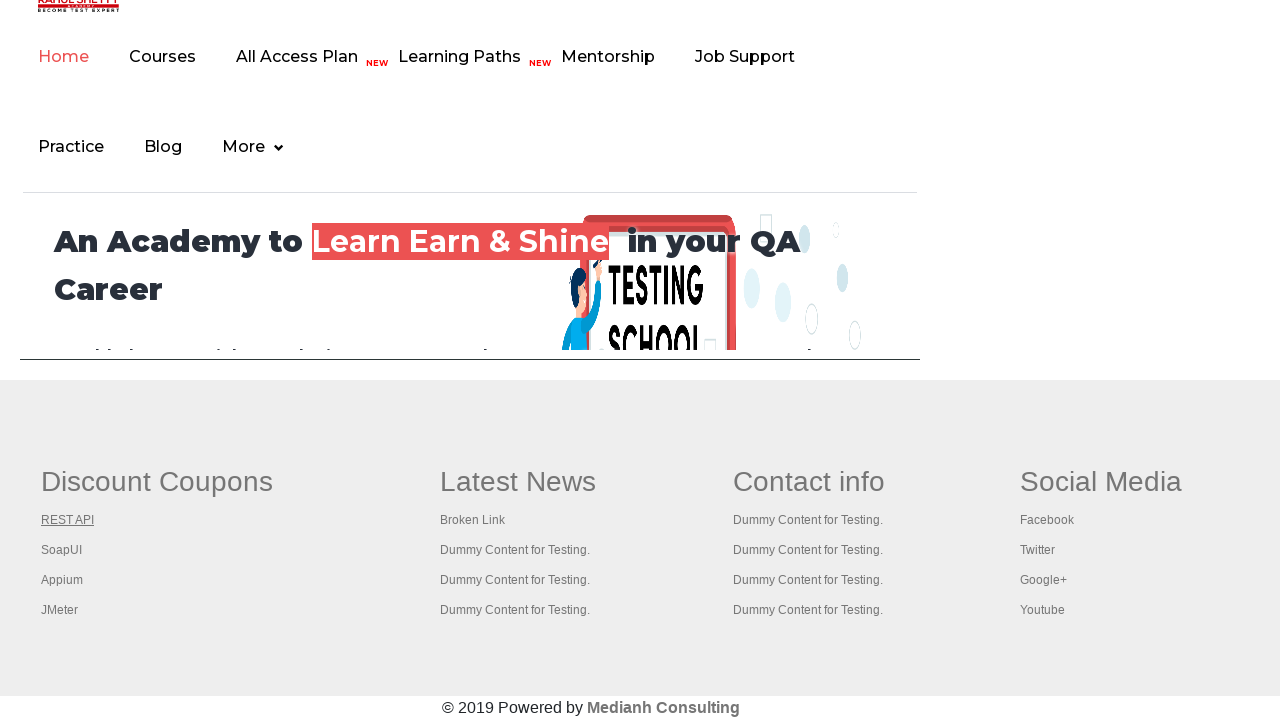

Opened footer link 3 of 5 in new tab using Ctrl+Click at (62, 550) on xpath=//table/tbody/tr/td[1]/ul >> a >> nth=2
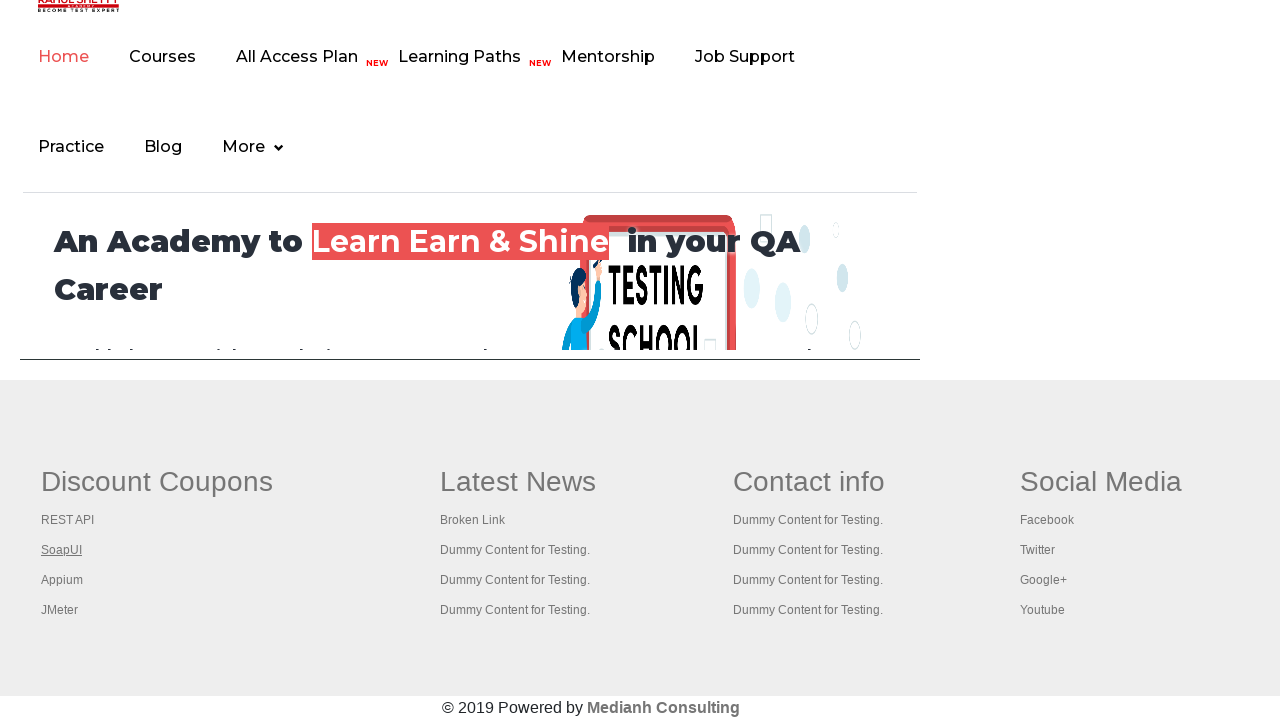

Opened footer link 4 of 5 in new tab using Ctrl+Click at (62, 580) on xpath=//table/tbody/tr/td[1]/ul >> a >> nth=3
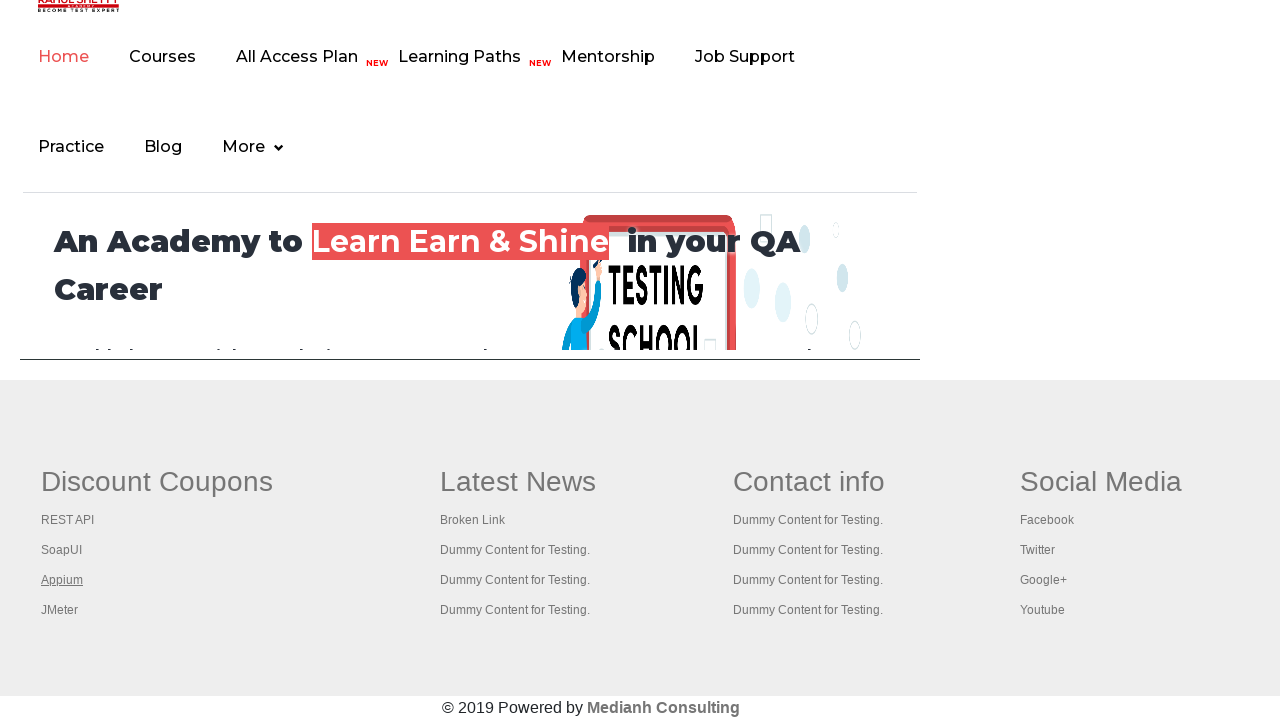

Opened footer link 5 of 5 in new tab using Ctrl+Click at (60, 610) on xpath=//table/tbody/tr/td[1]/ul >> a >> nth=4
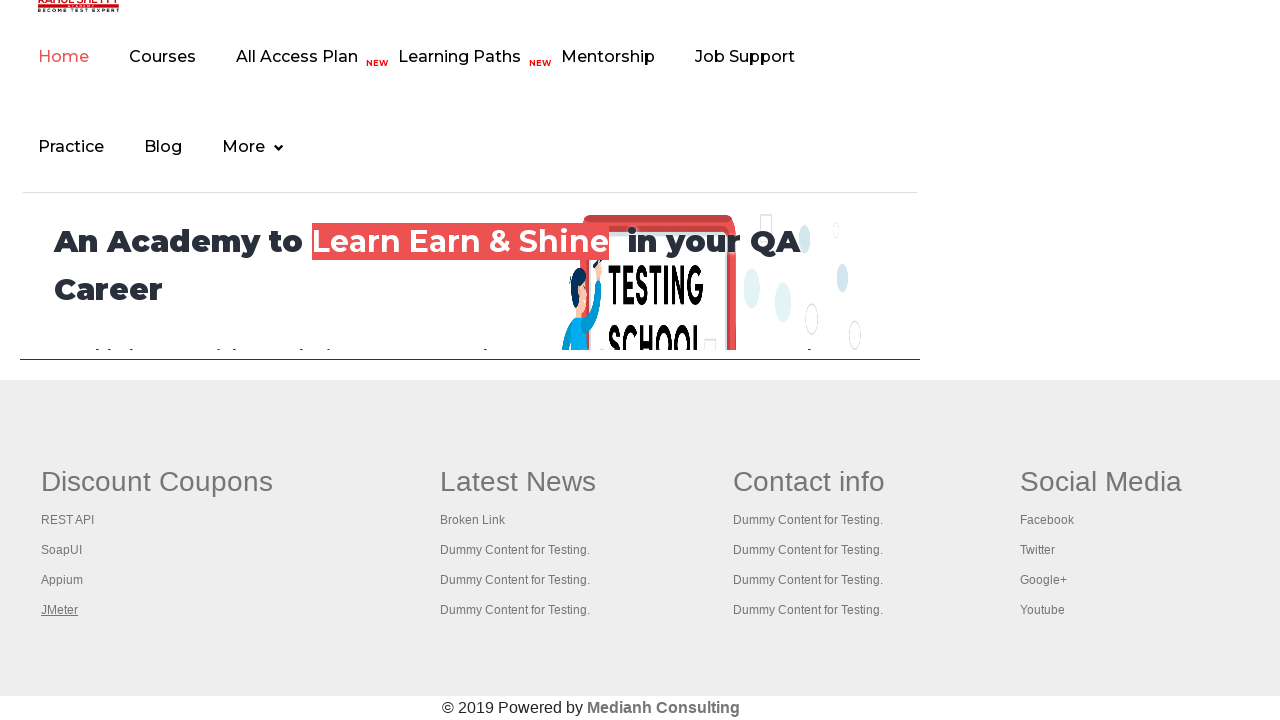

Waited for all new tabs to open
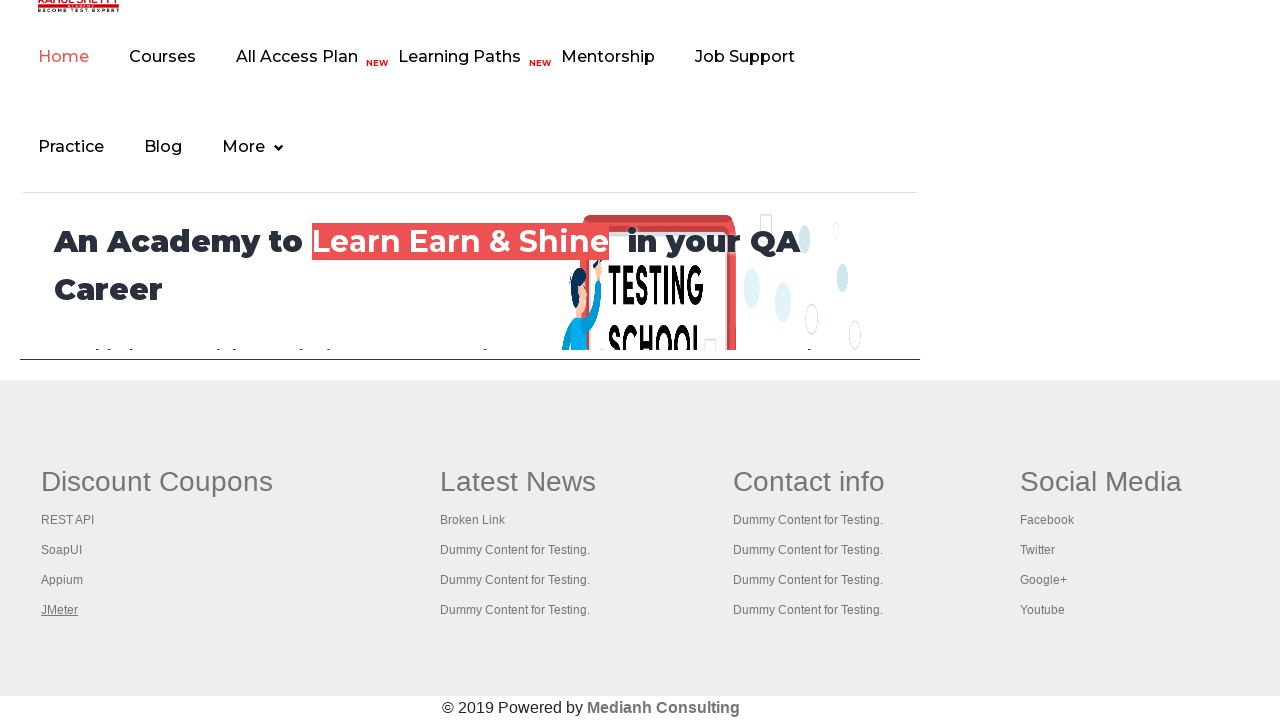

Retrieved all 6 pages/tabs from context
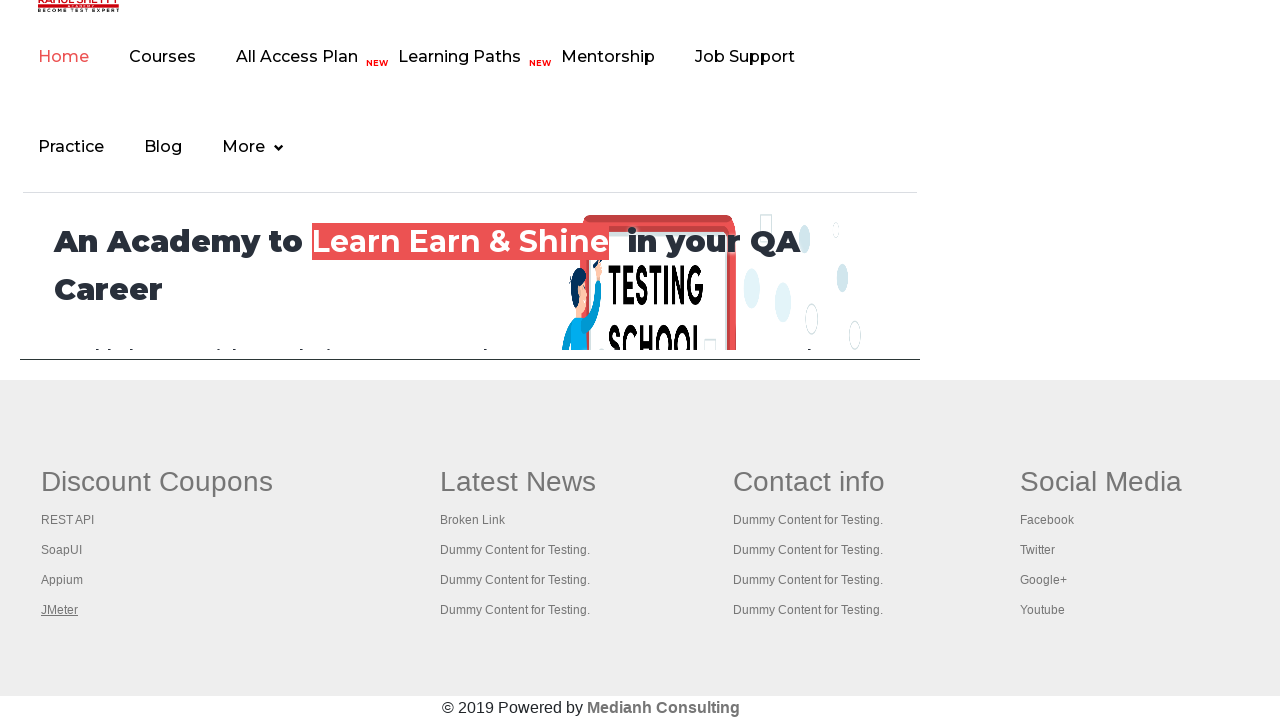

Brought tab with title 'Practice Page' to front
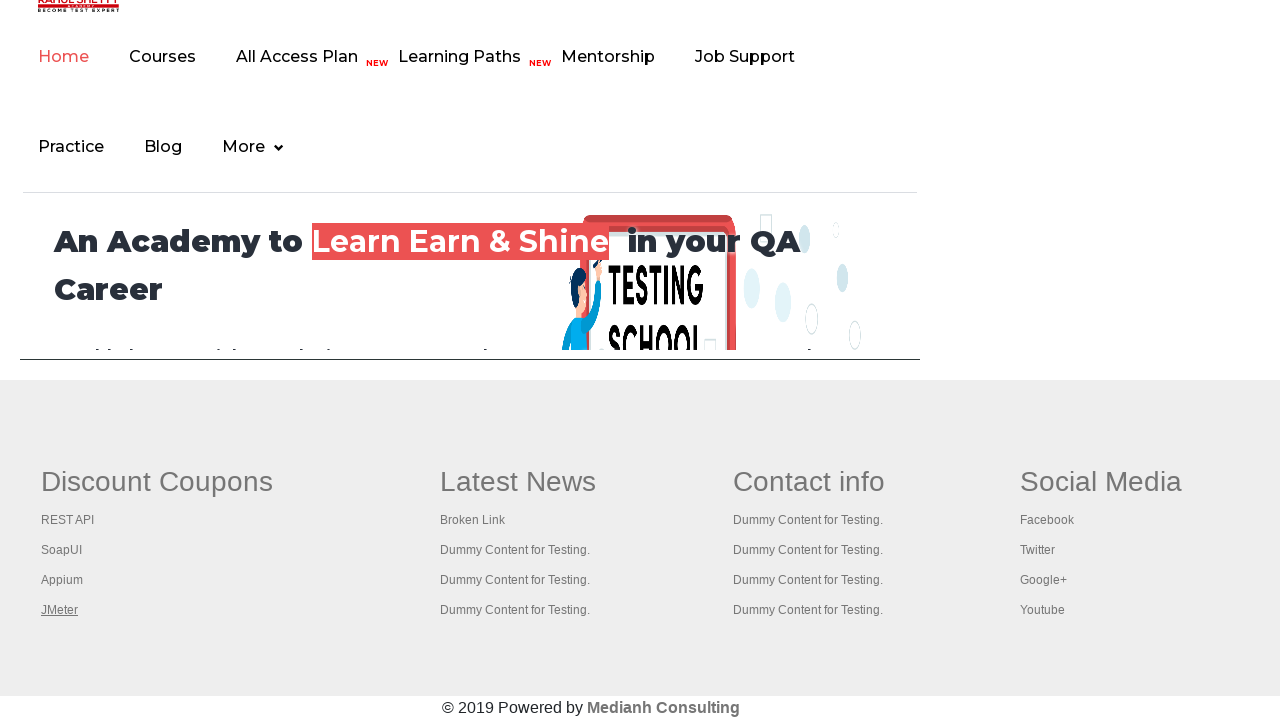

Waited for tab to load - title is 'Practice Page'
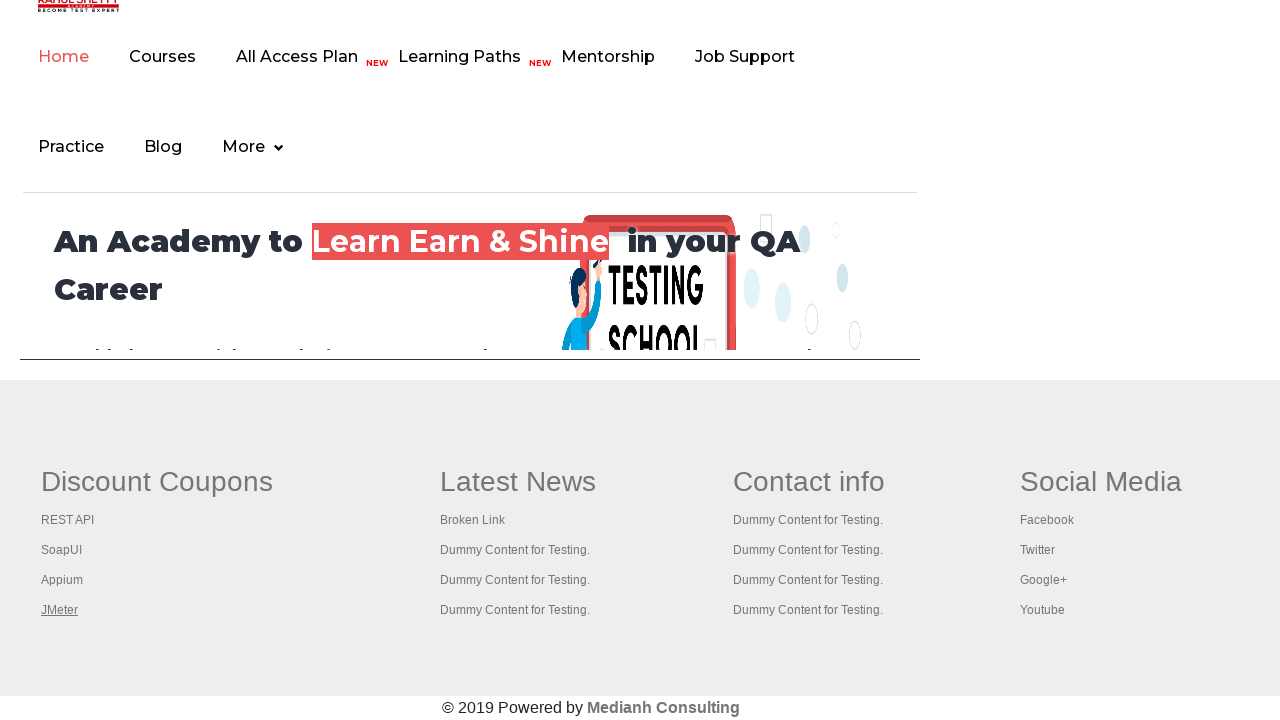

Brought tab with title 'Practice Page' to front
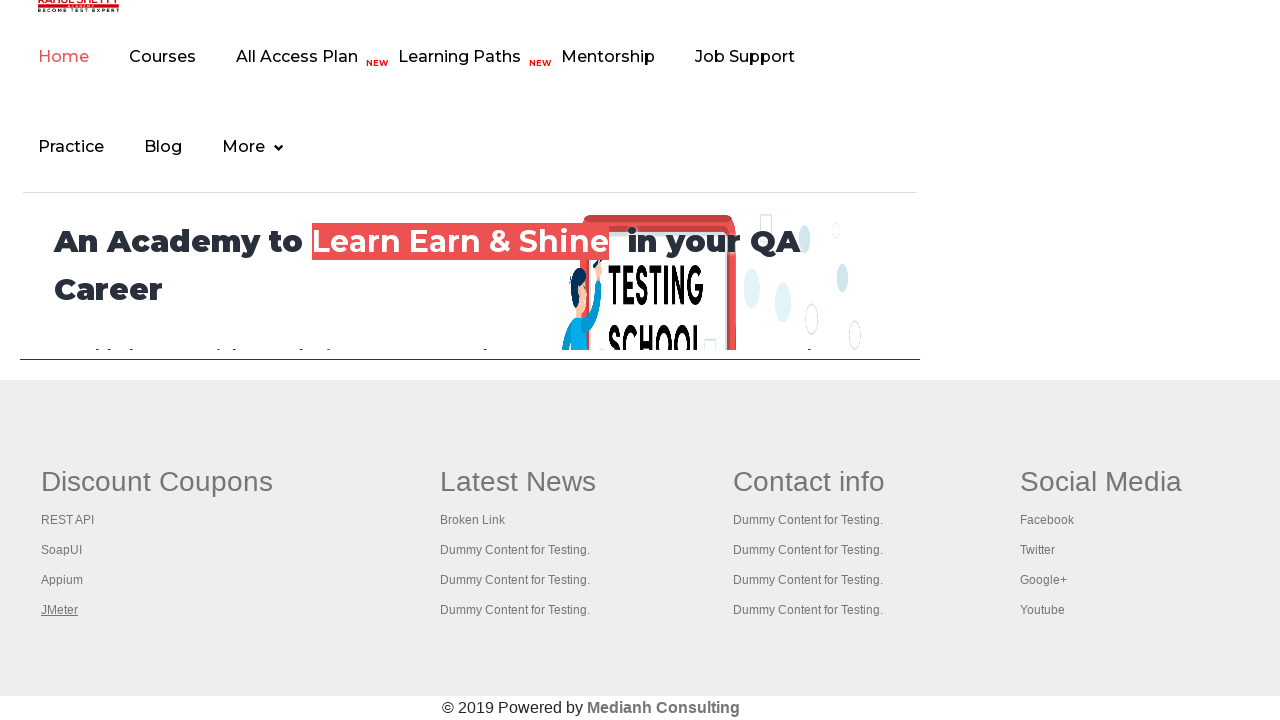

Waited for tab to load - title is 'Practice Page'
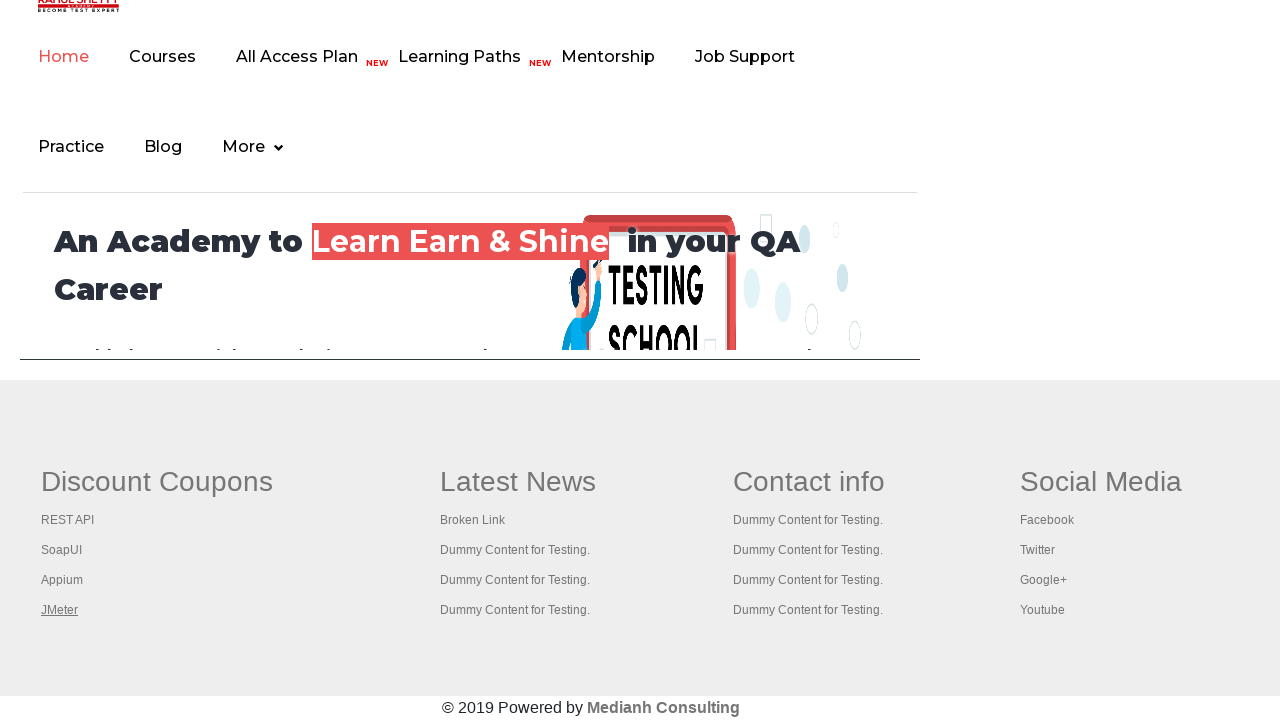

Brought tab with title 'REST API Tutorial' to front
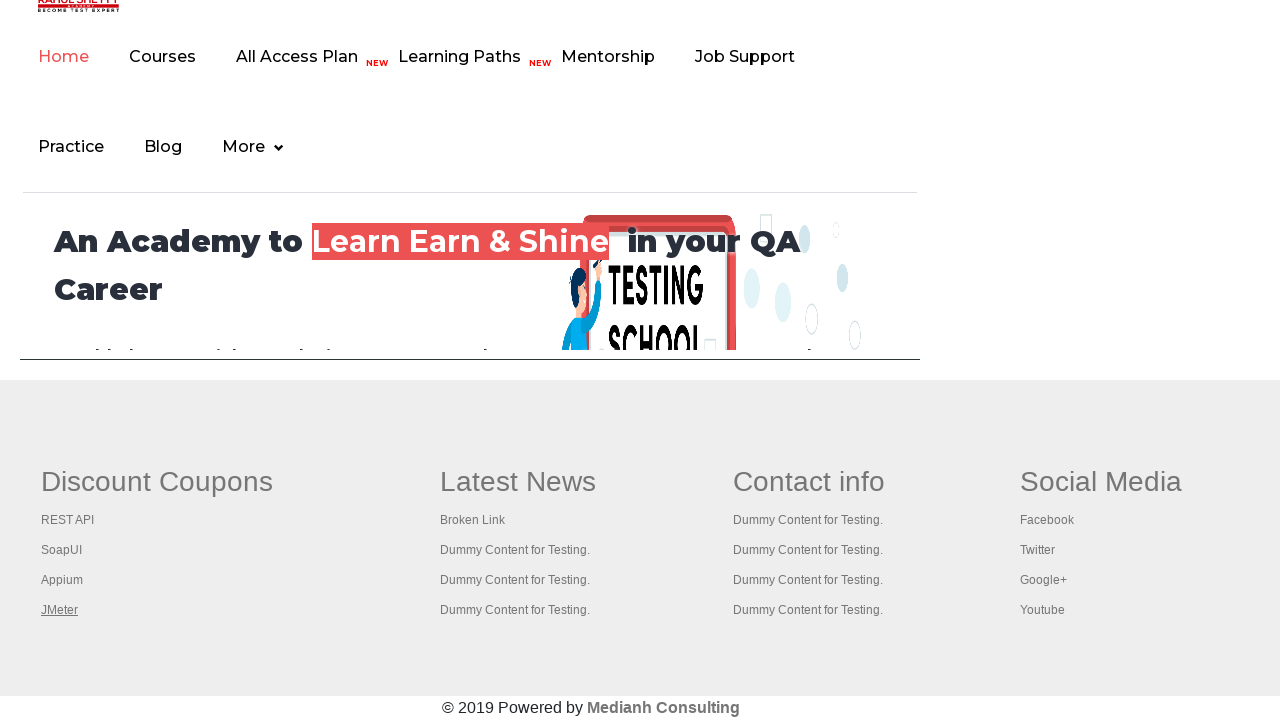

Waited for tab to load - title is 'REST API Tutorial'
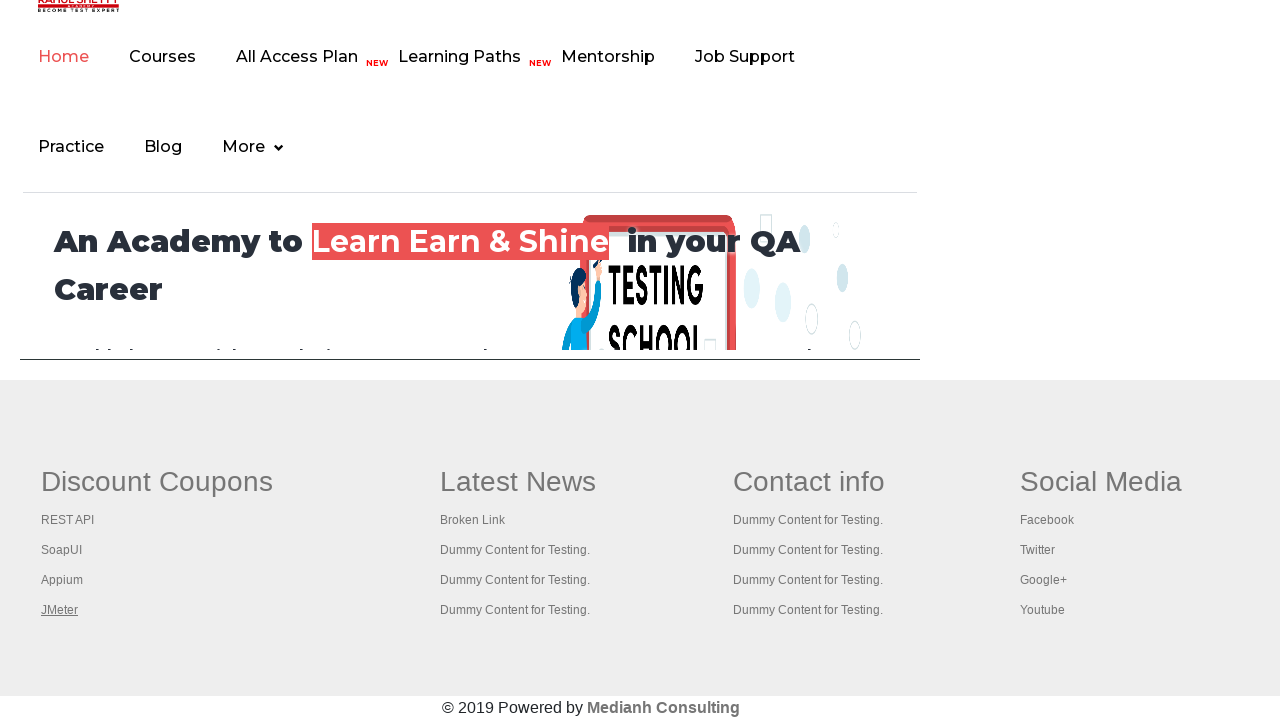

Brought tab with title 'The World’s Most Popular API Testing Tool | SoapUI' to front
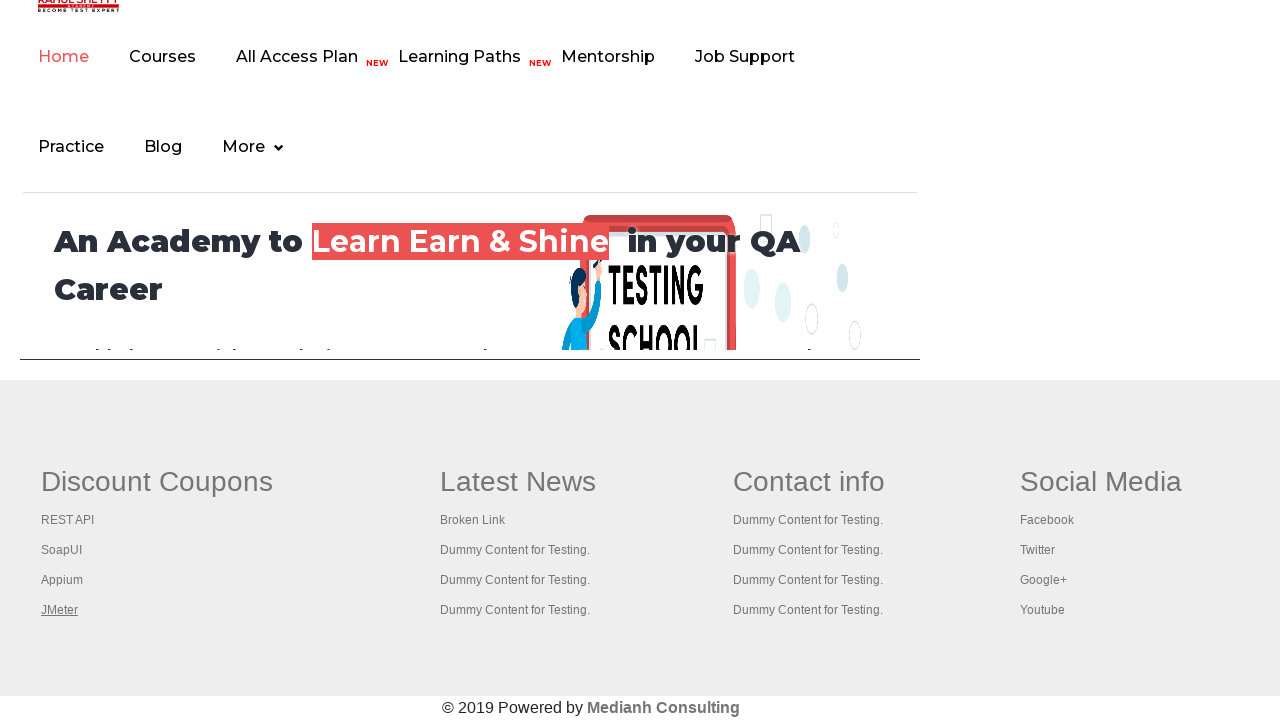

Waited for tab to load - title is 'The World’s Most Popular API Testing Tool | SoapUI'
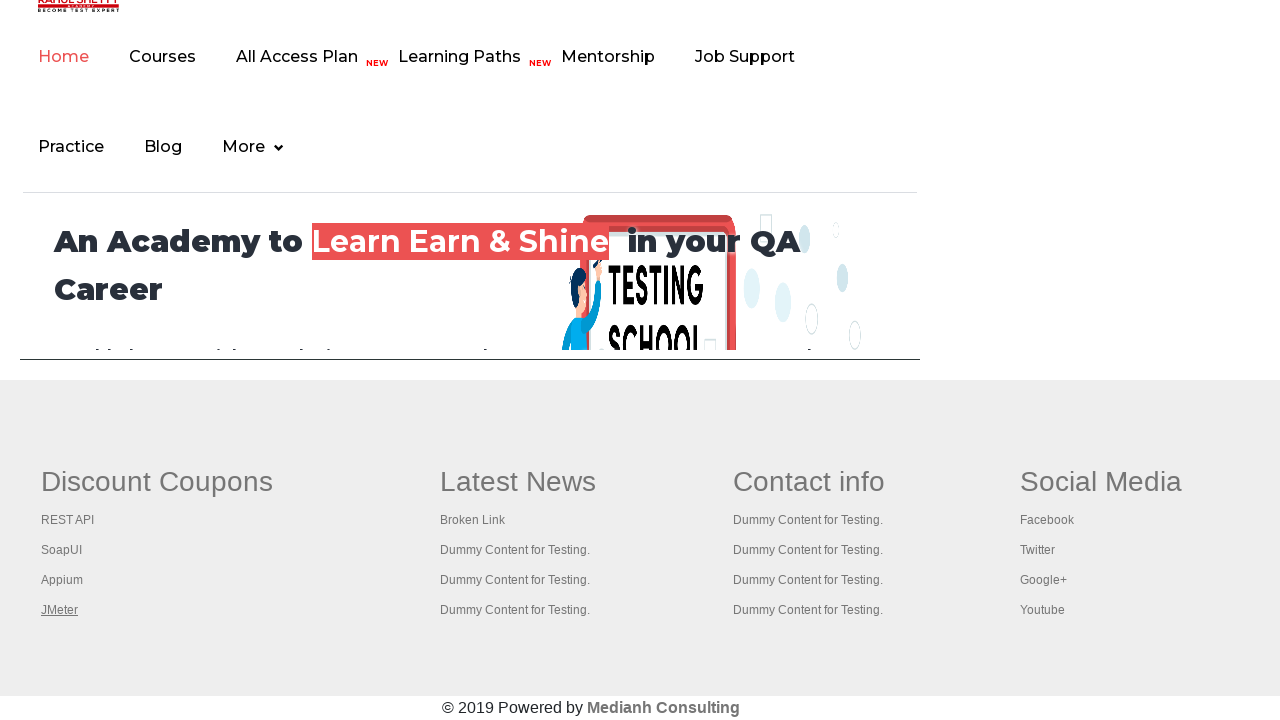

Brought tab with title 'Appium tutorial for Mobile Apps testing | RahulShetty Academy | Rahul' to front
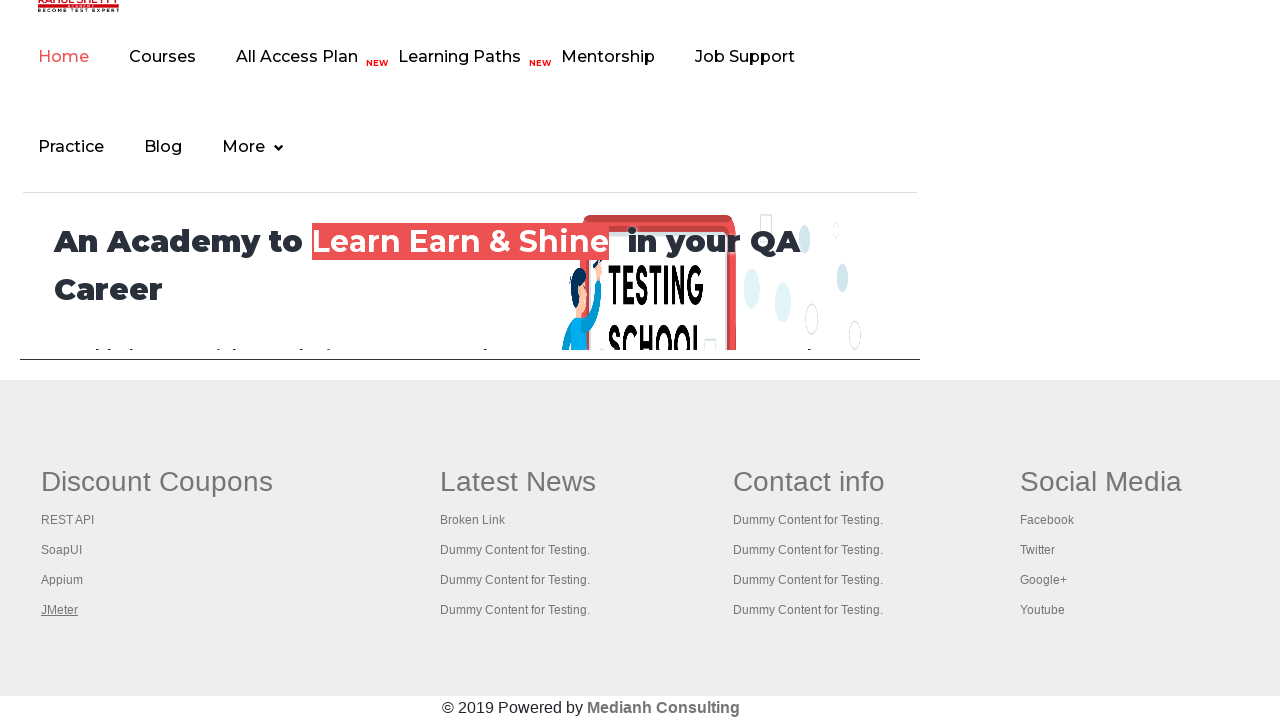

Waited for tab to load - title is 'Appium tutorial for Mobile Apps testing | RahulShetty Academy | Rahul'
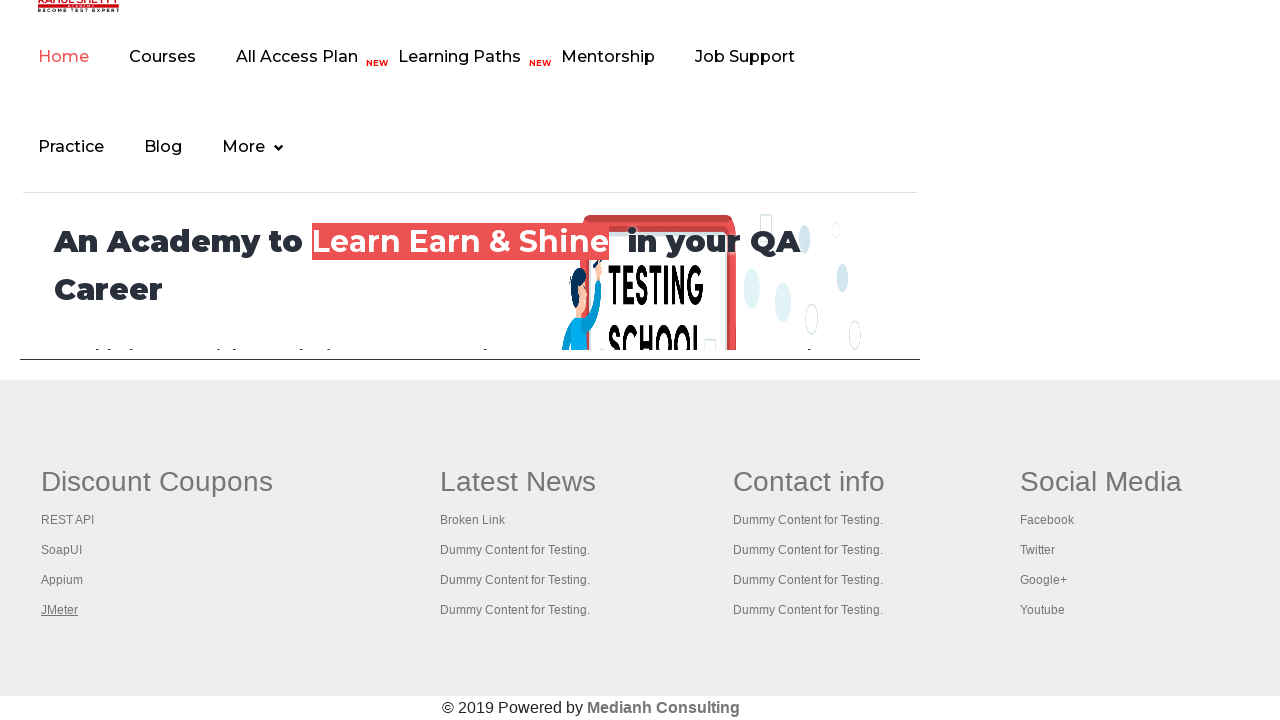

Brought tab with title 'Apache JMeter - Apache JMeter™' to front
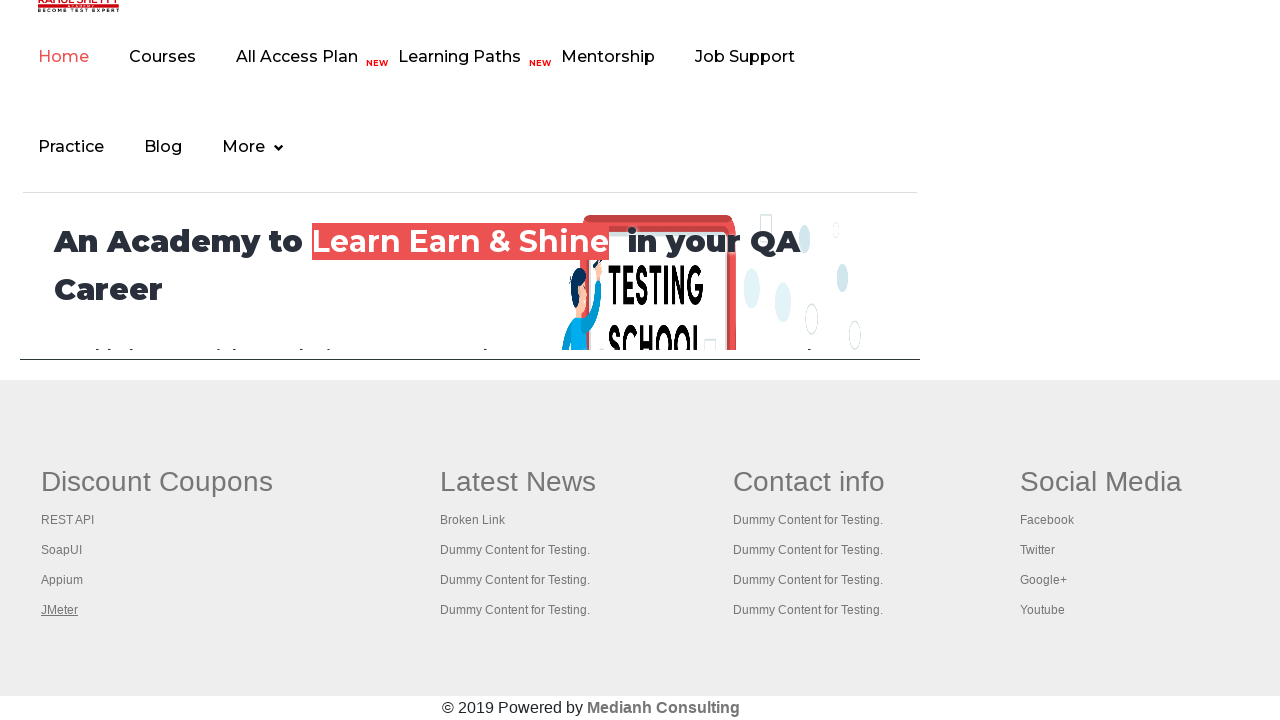

Waited for tab to load - title is 'Apache JMeter - Apache JMeter™'
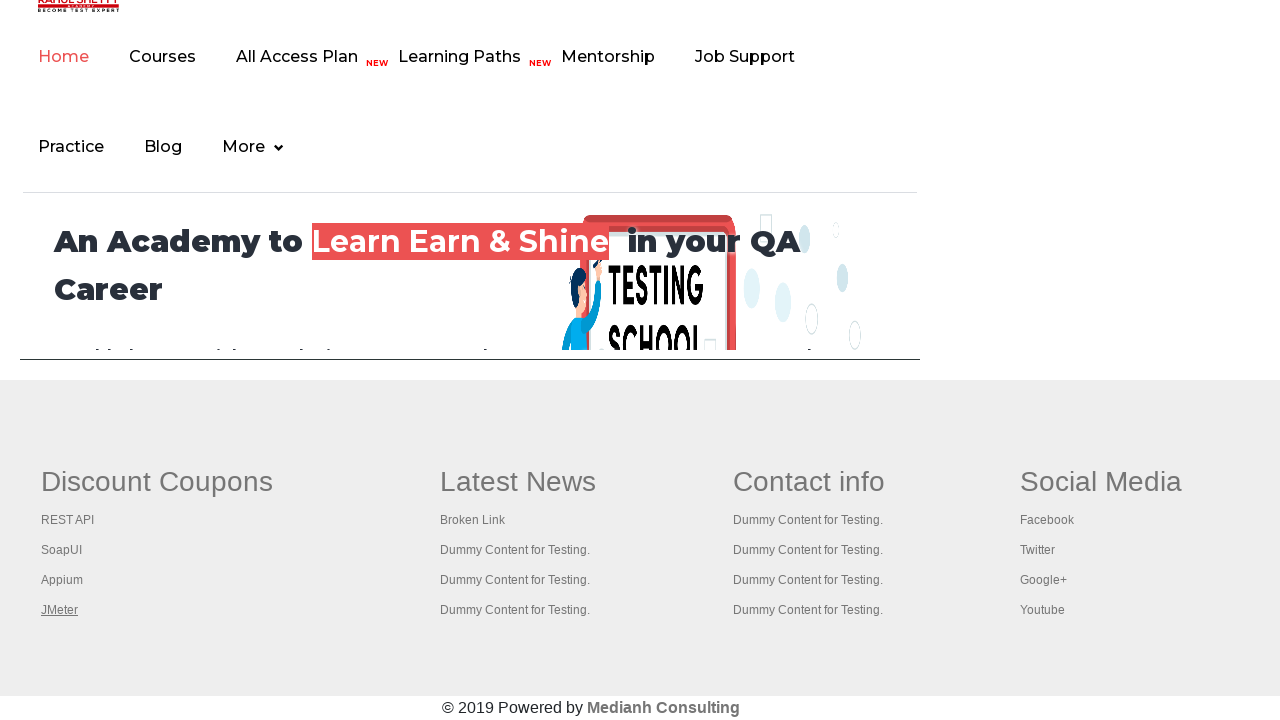

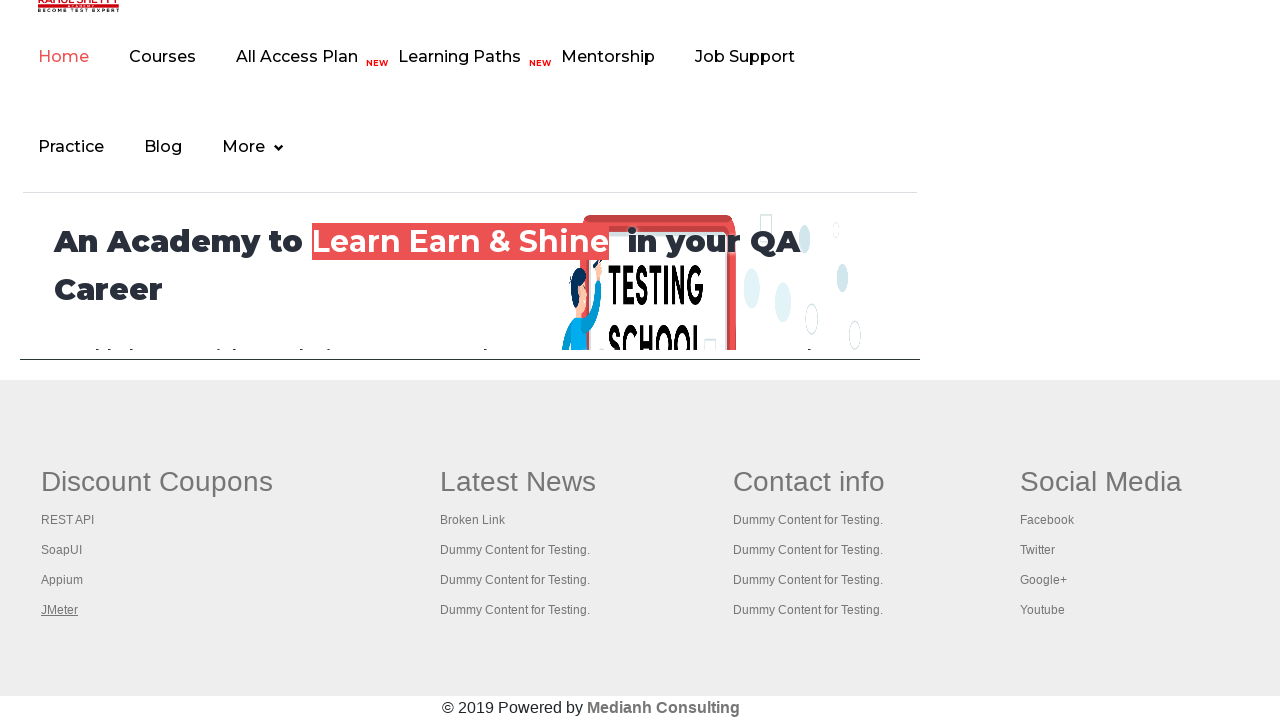